Navigates to EchoEcho HTML forms tutorial page and verifies the page loads correctly.

Starting URL: http://www.echoecho.com/htmlforms10.htm

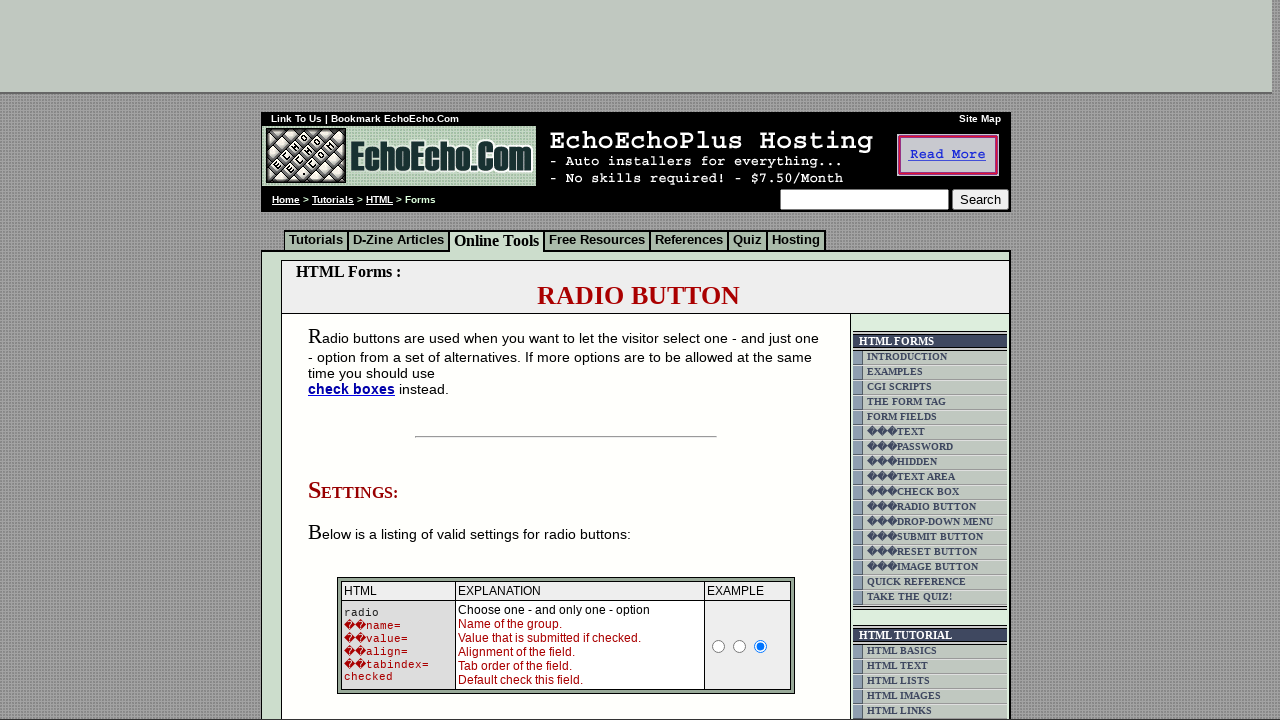

Waited for page to fully load (DOM content loaded)
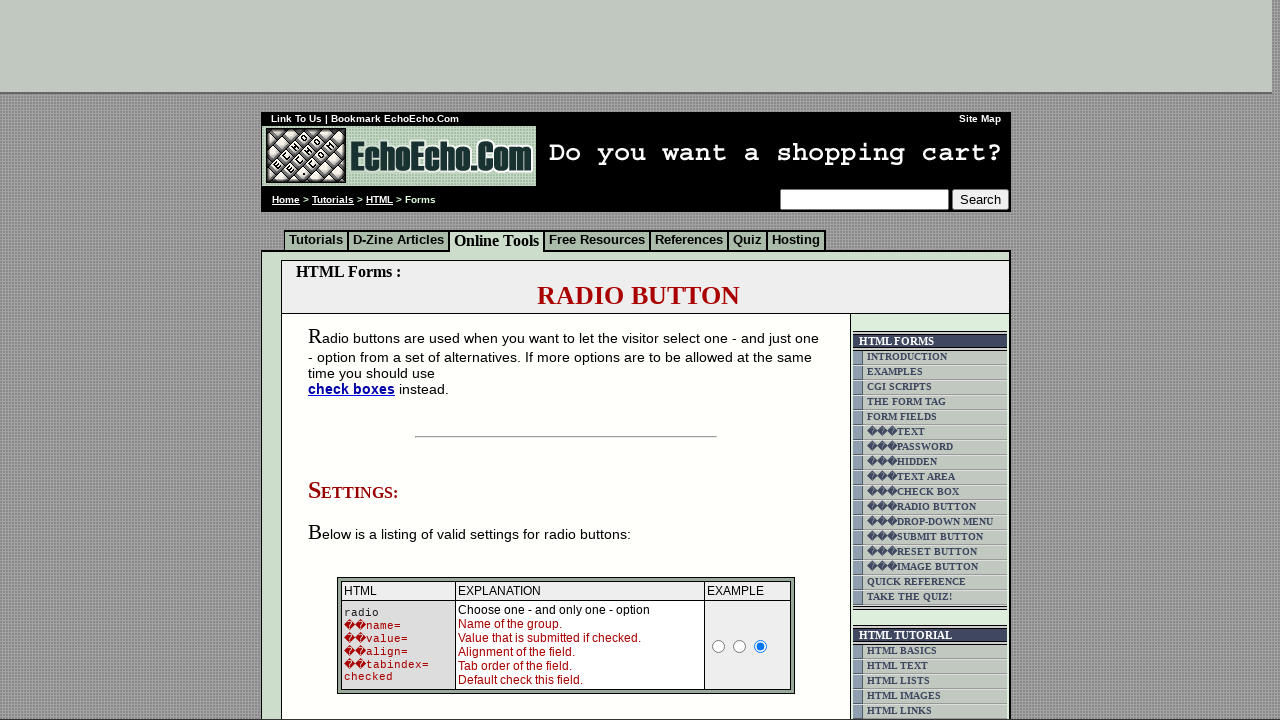

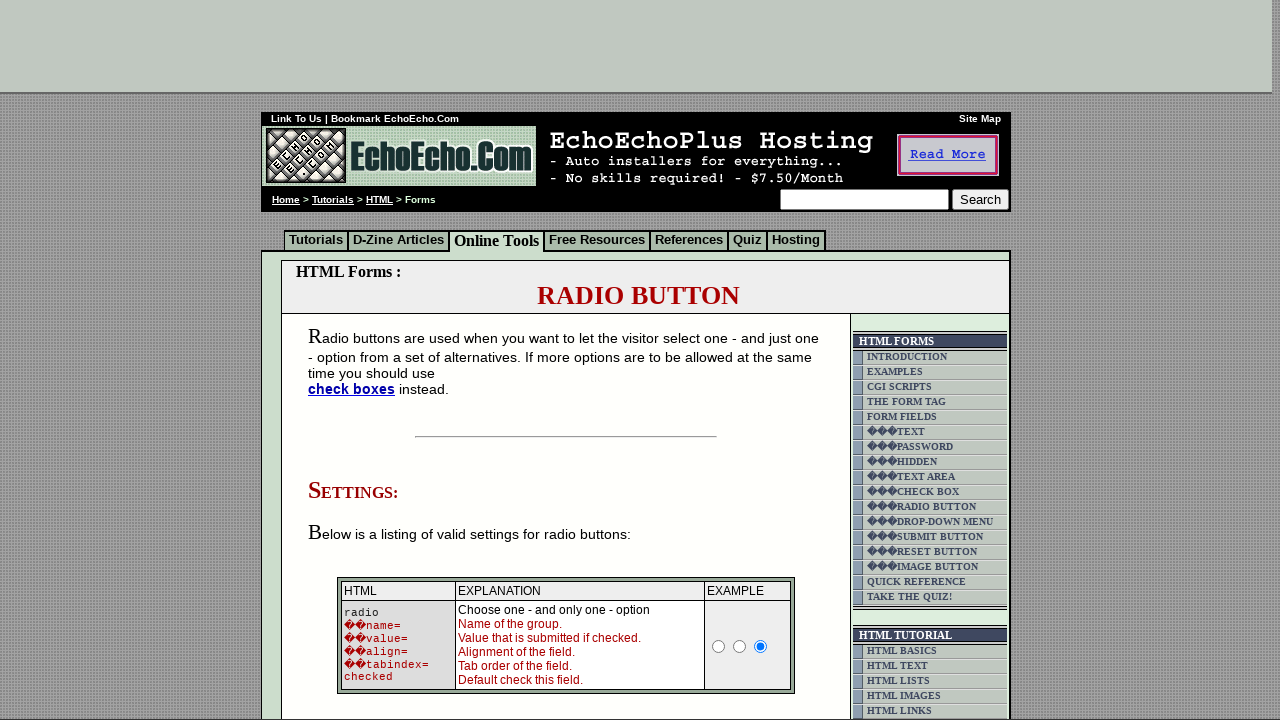